Tests a demo banking application by selecting a customer from dropdown, making a deposit, attempting withdrawals (including an invalid one), and viewing transaction history.

Starting URL: https://www.globalsqa.com/angularJs-protractor/BankingProject/#/login

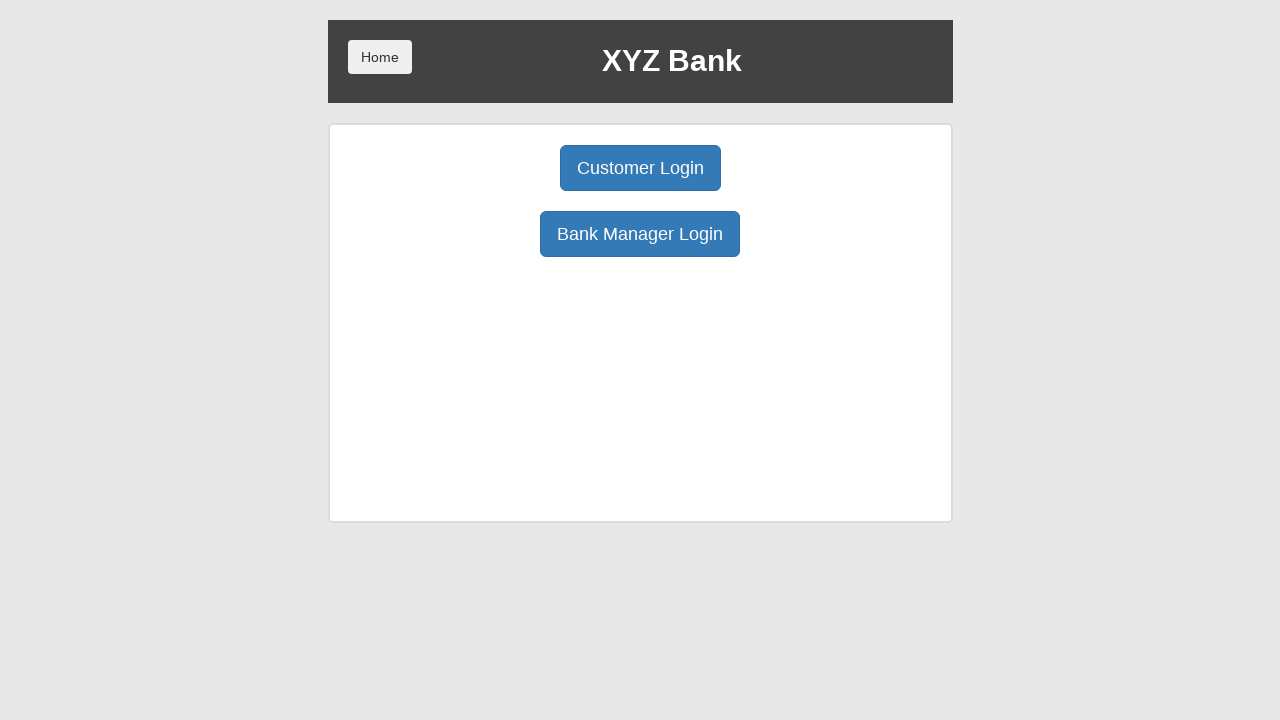

Clicked customer login button at (640, 168) on [ng-click='customer()']
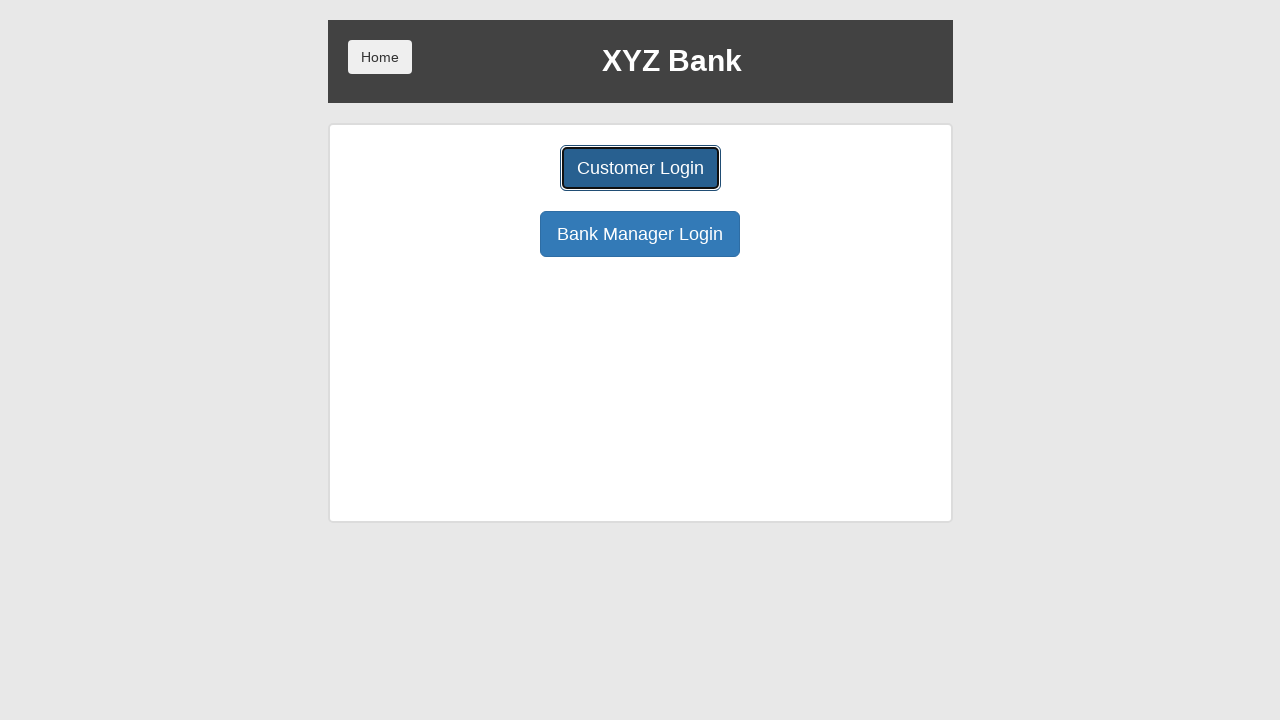

Selected 'Harry Potter' from customer dropdown on [name='userSelect']
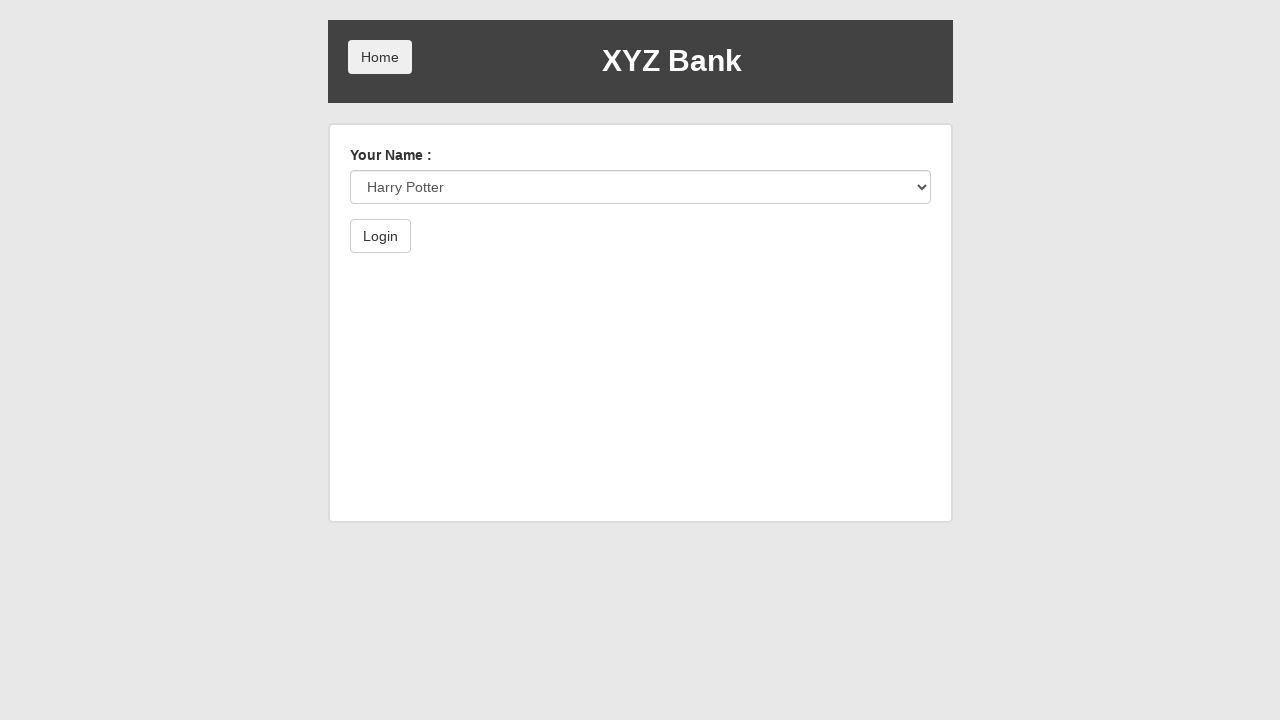

Clicked login submit button at (380, 236) on [type='submit']
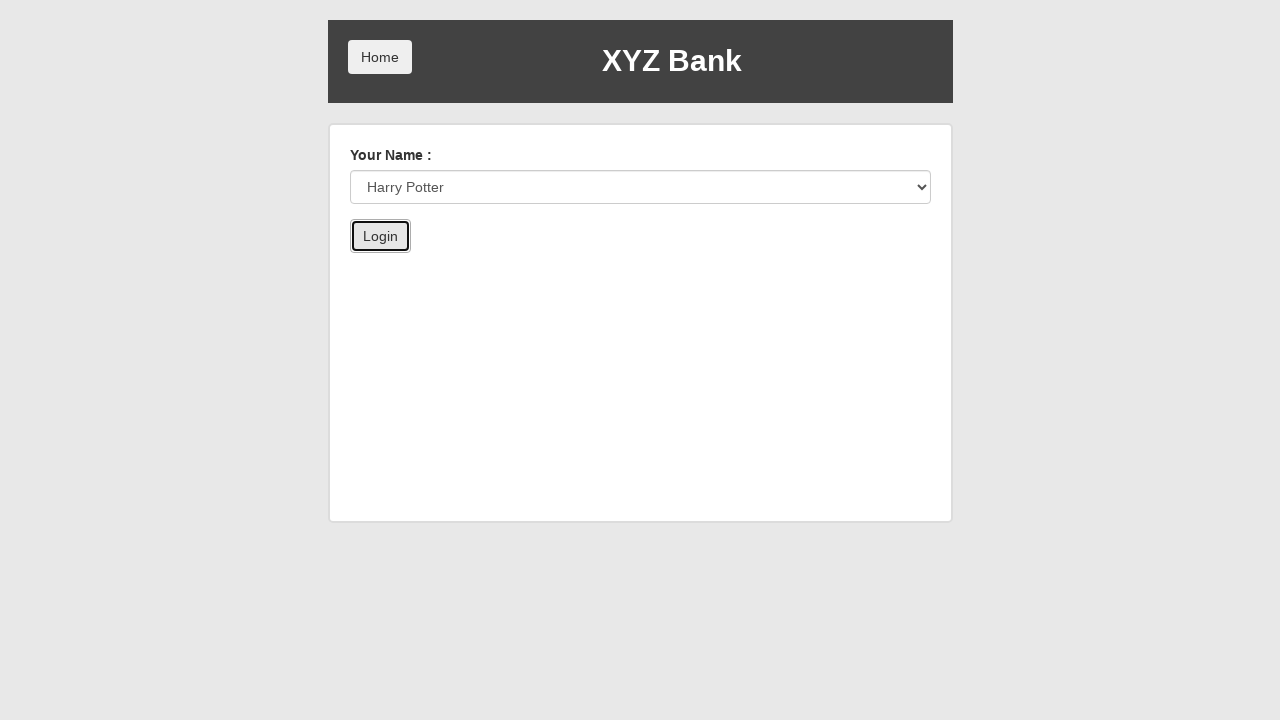

Welcome message appeared after successful login
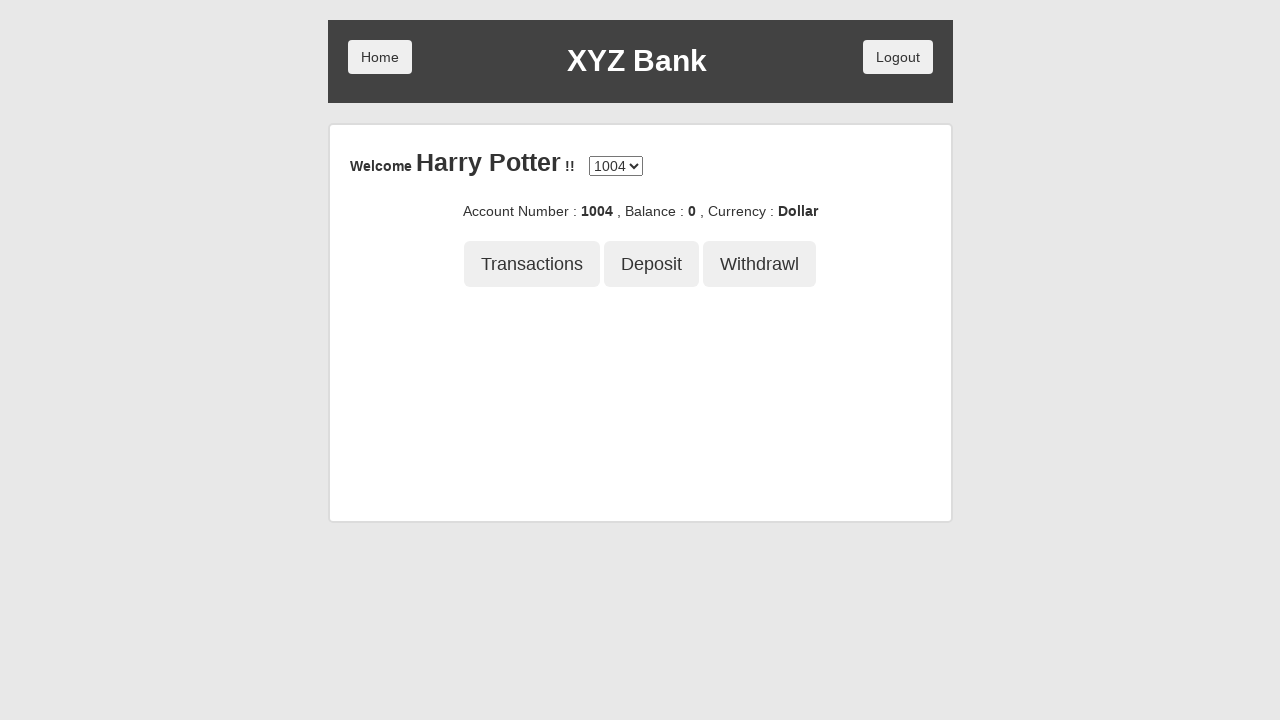

Clicked deposit button at (652, 264) on [ng-click='deposit()']
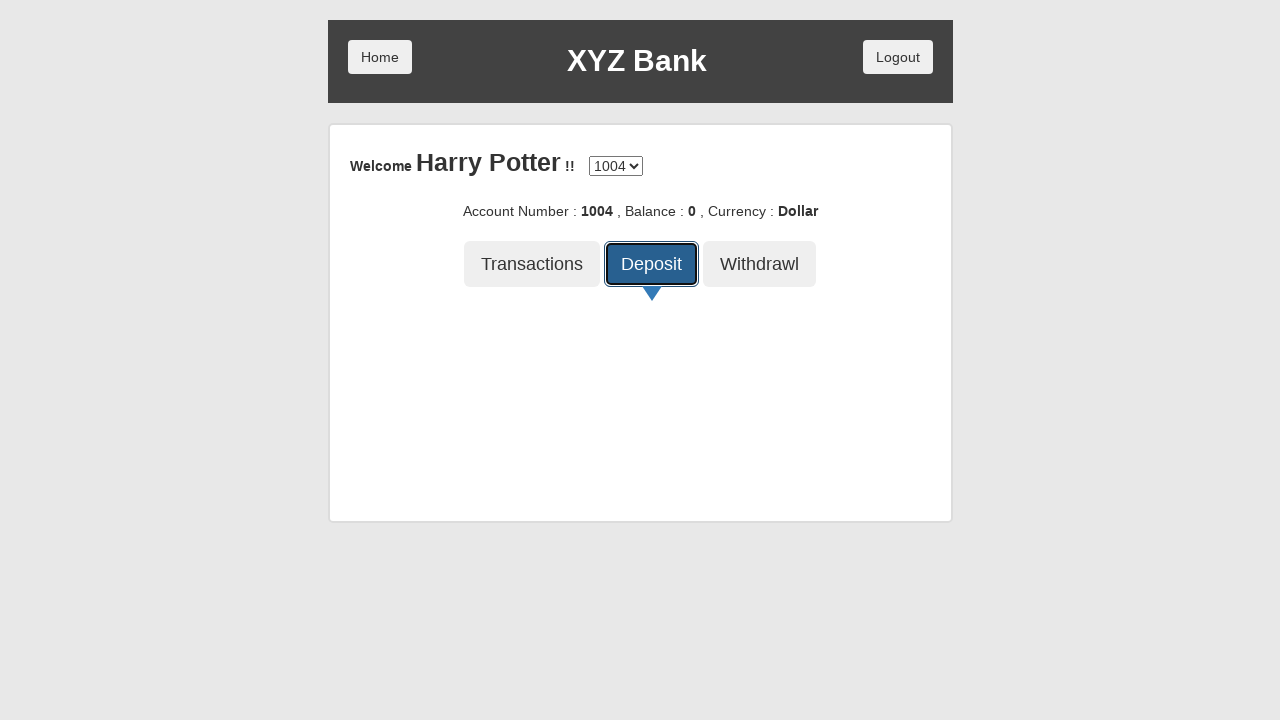

Entered deposit amount of 100 on [ng-model='amount']
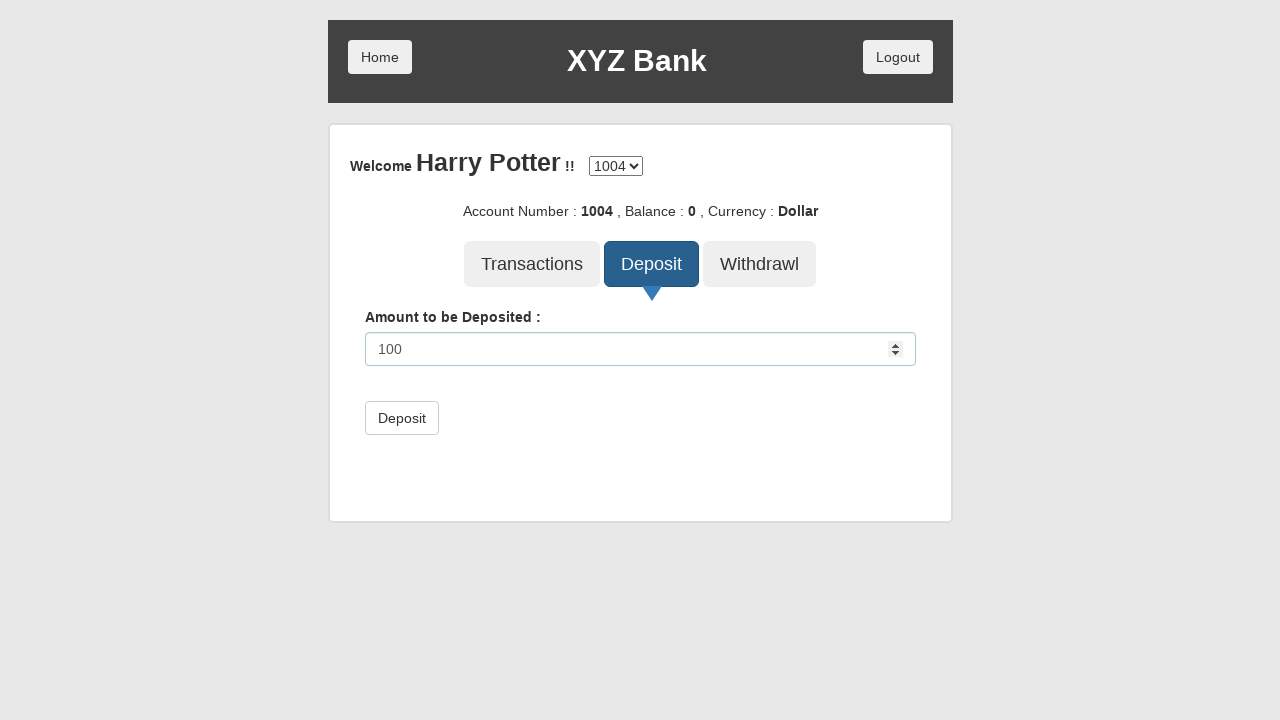

Clicked submit button to process deposit at (402, 418) on [type='submit']
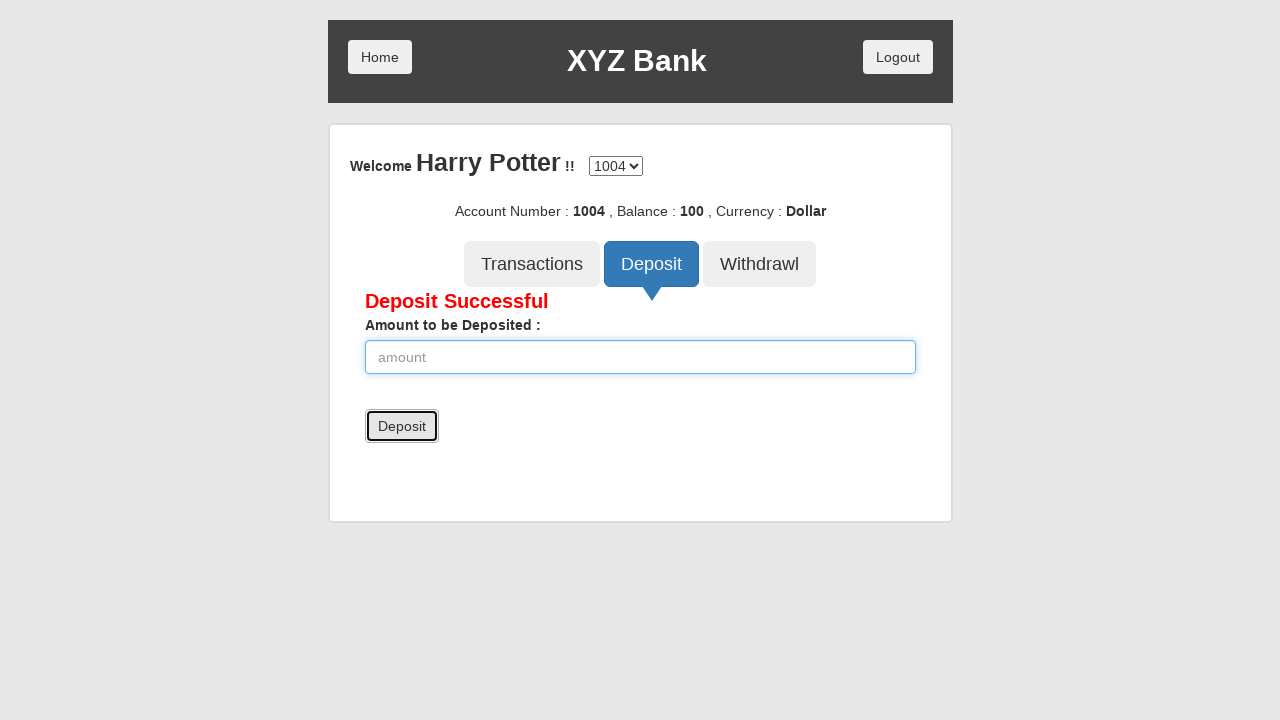

Deposit success message appeared
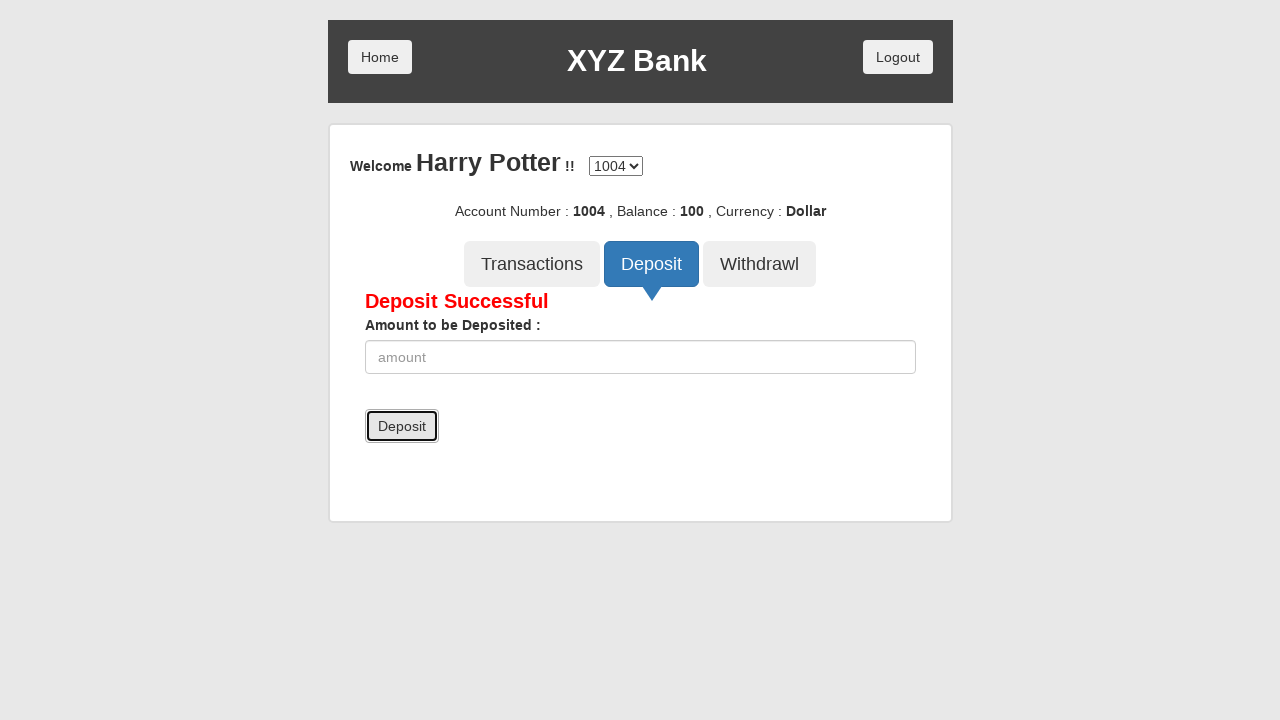

Clicked withdrawal button at (760, 264) on [ng-click='withdrawl()']
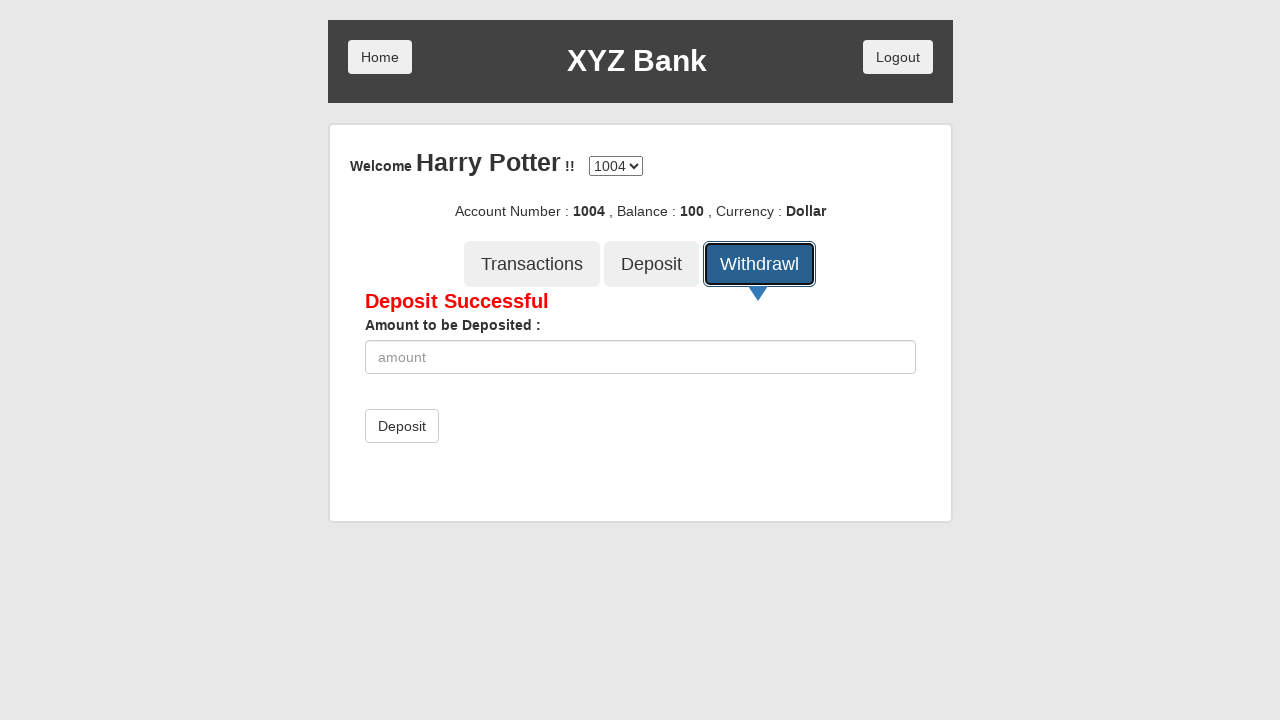

Waited for withdrawal form to load
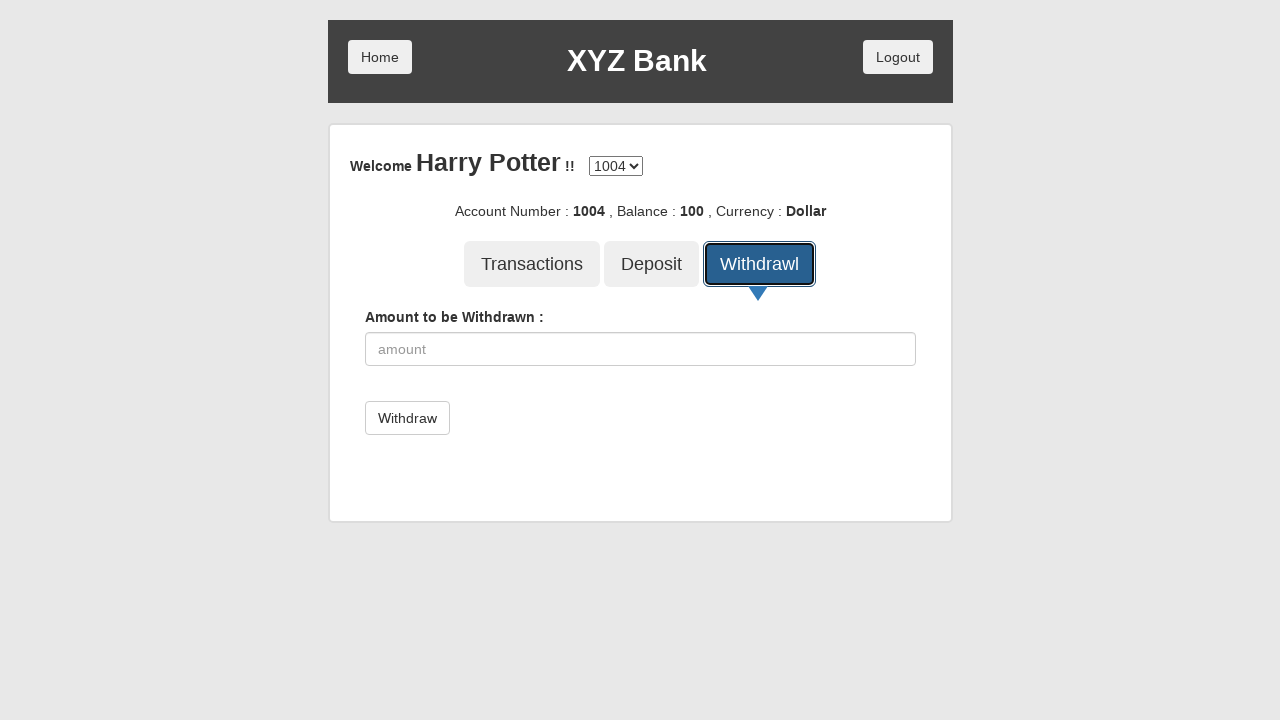

Entered withdrawal amount of 5000 (exceeds balance) on [type='number']
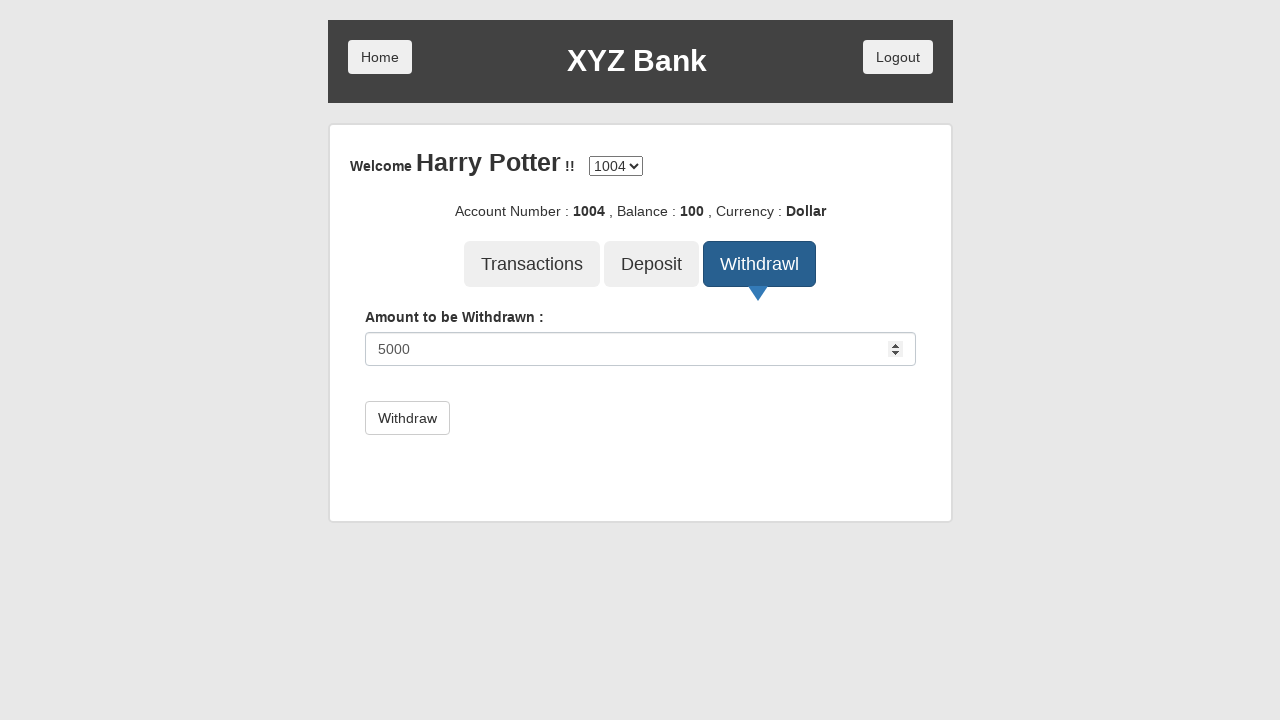

Clicked submit button for invalid withdrawal attempt at (407, 418) on [type='submit']
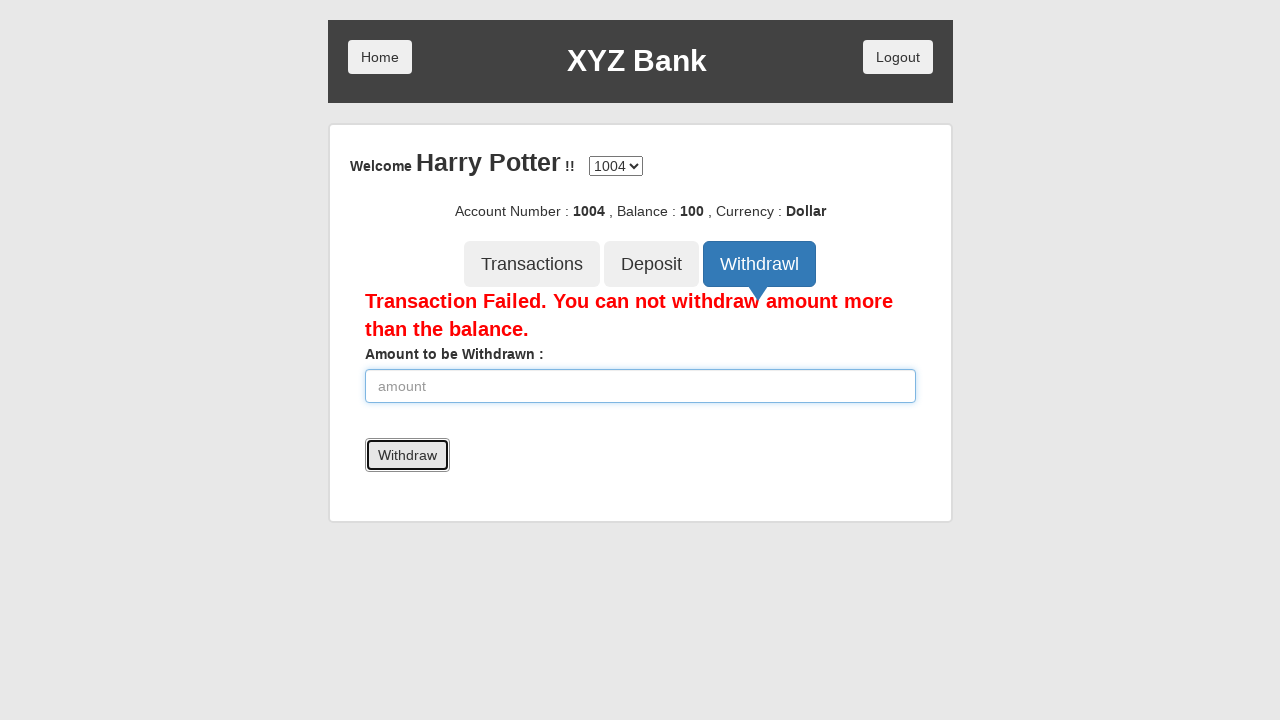

Entered valid withdrawal amount of 5 on [type='number']
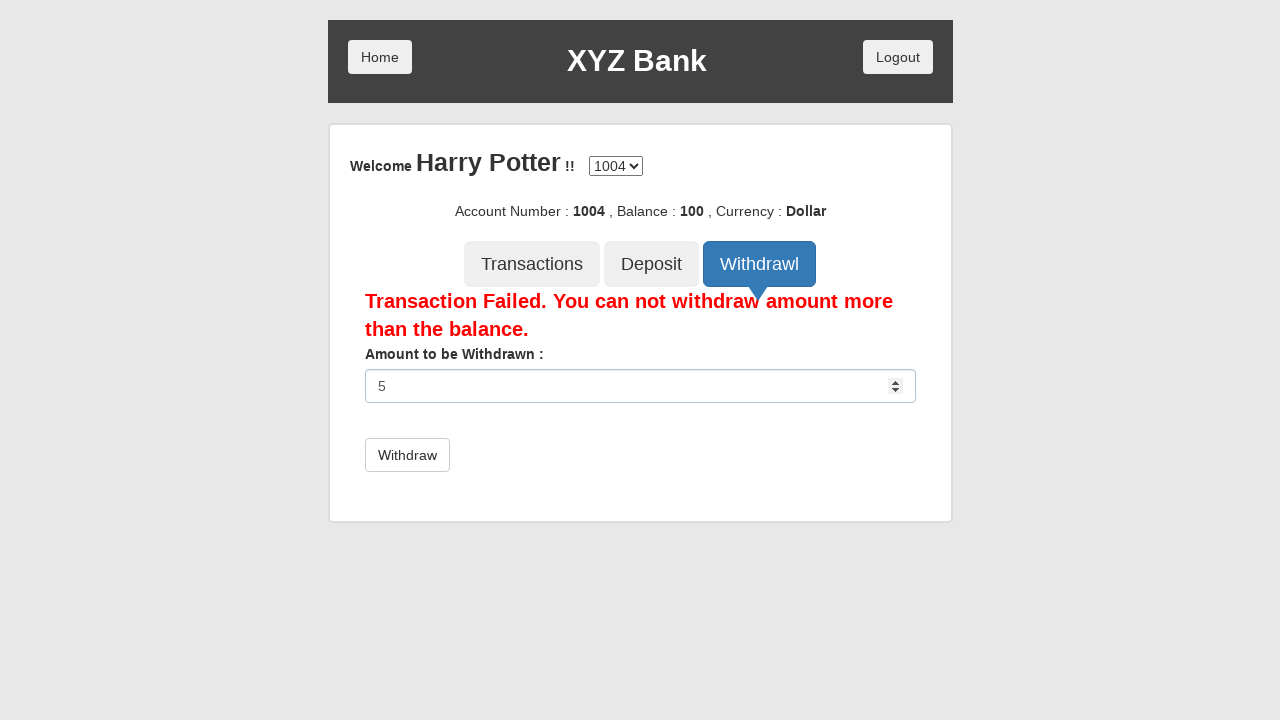

Clicked submit button for first valid withdrawal at (407, 455) on [type='submit']
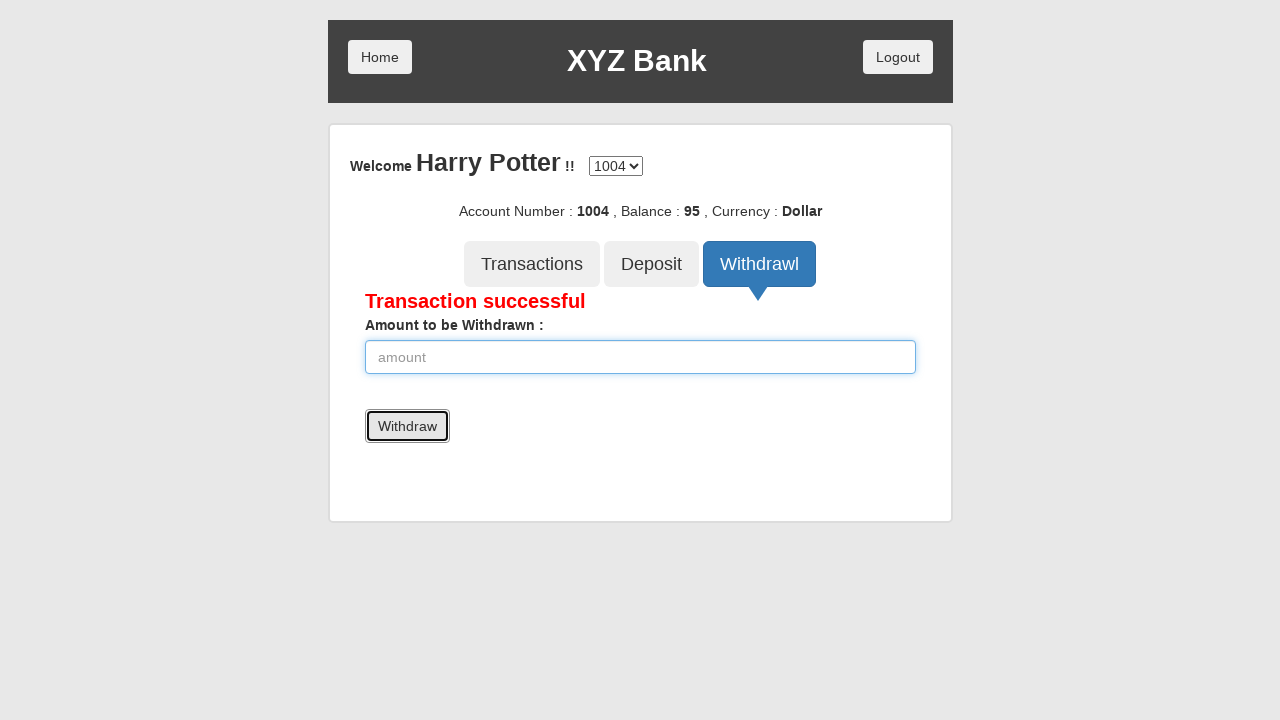

Entered second withdrawal amount of 5 on [type='number']
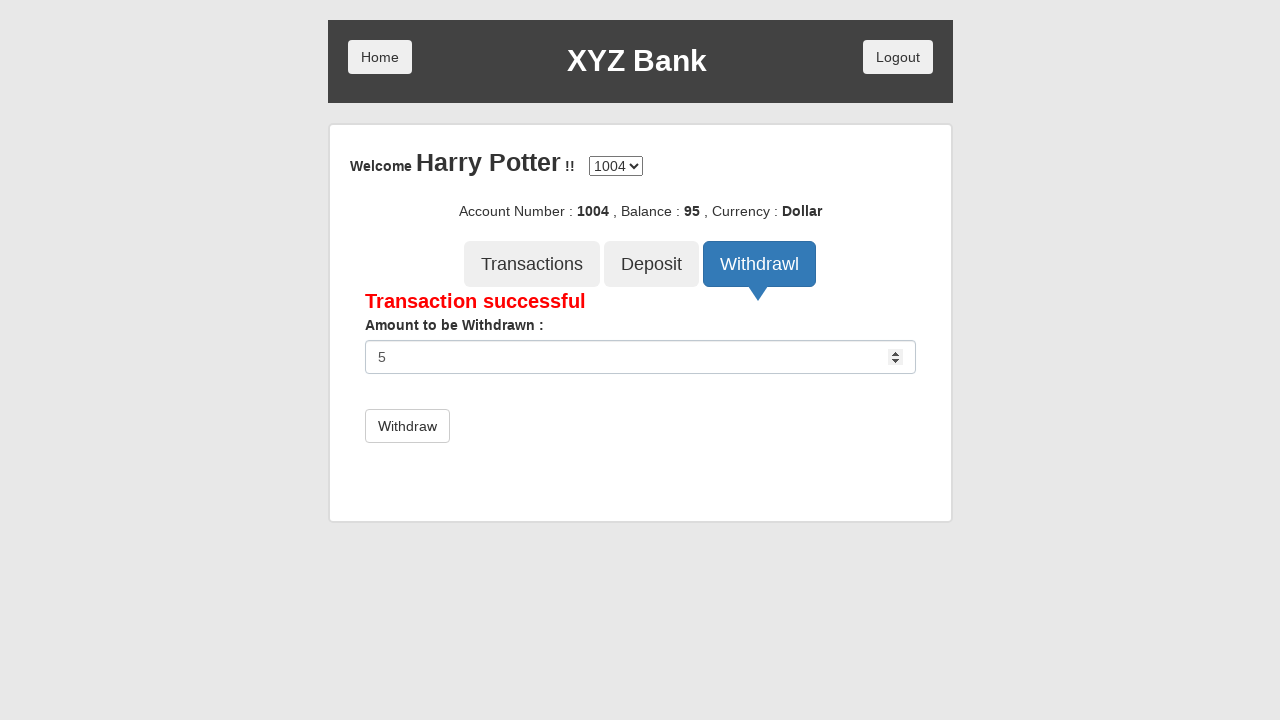

Clicked submit button for second withdrawal at (407, 426) on [type='submit']
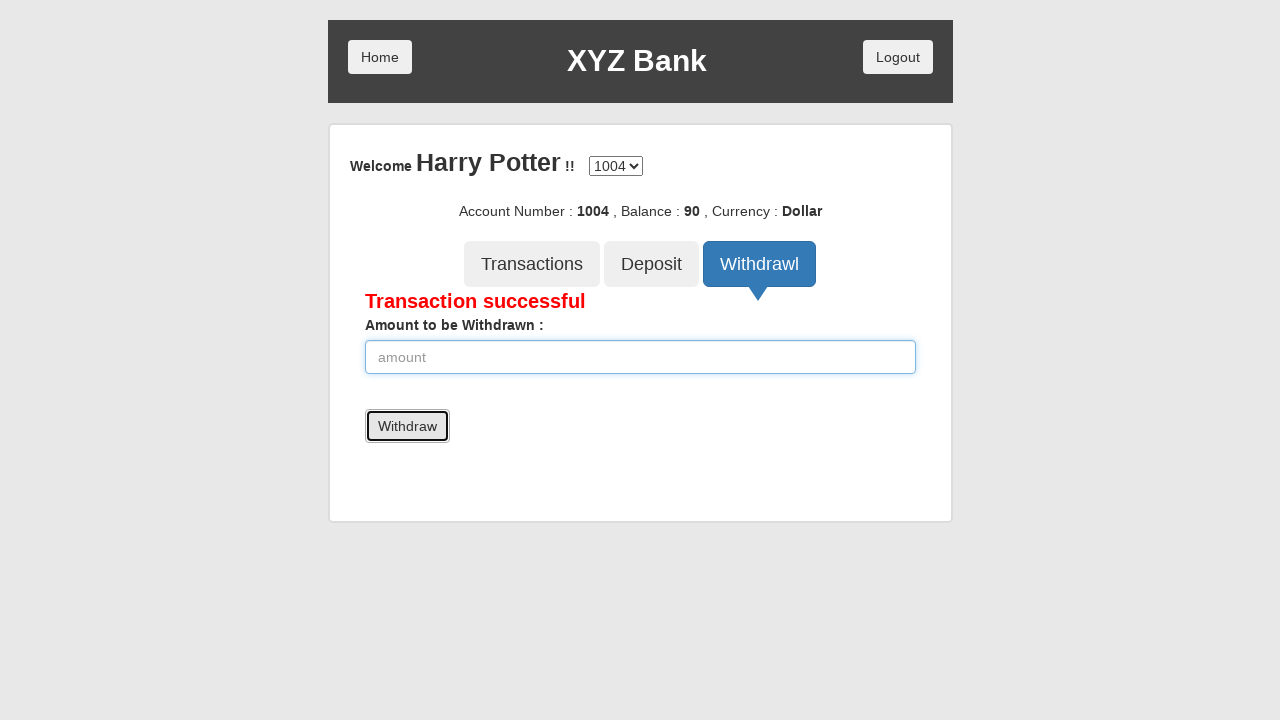

Clicked transactions button to view history at (532, 264) on [ng-click='transactions()']
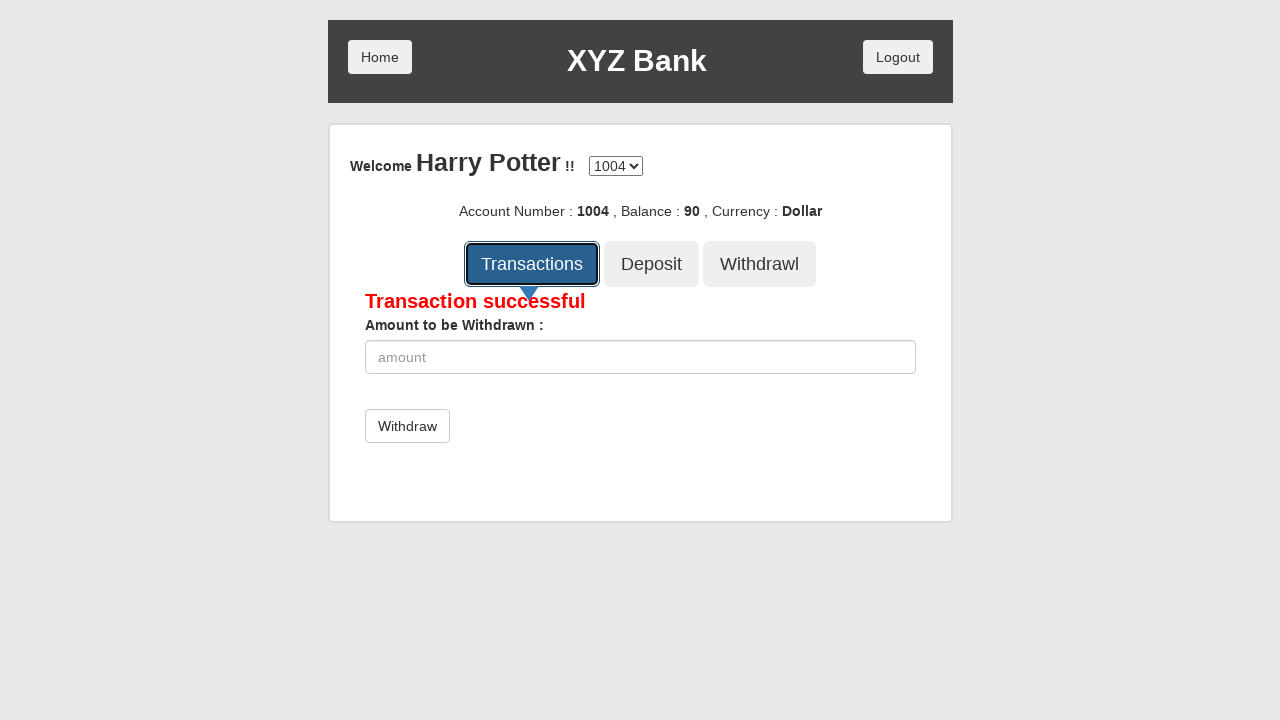

Transaction table failed to load, reloaded page
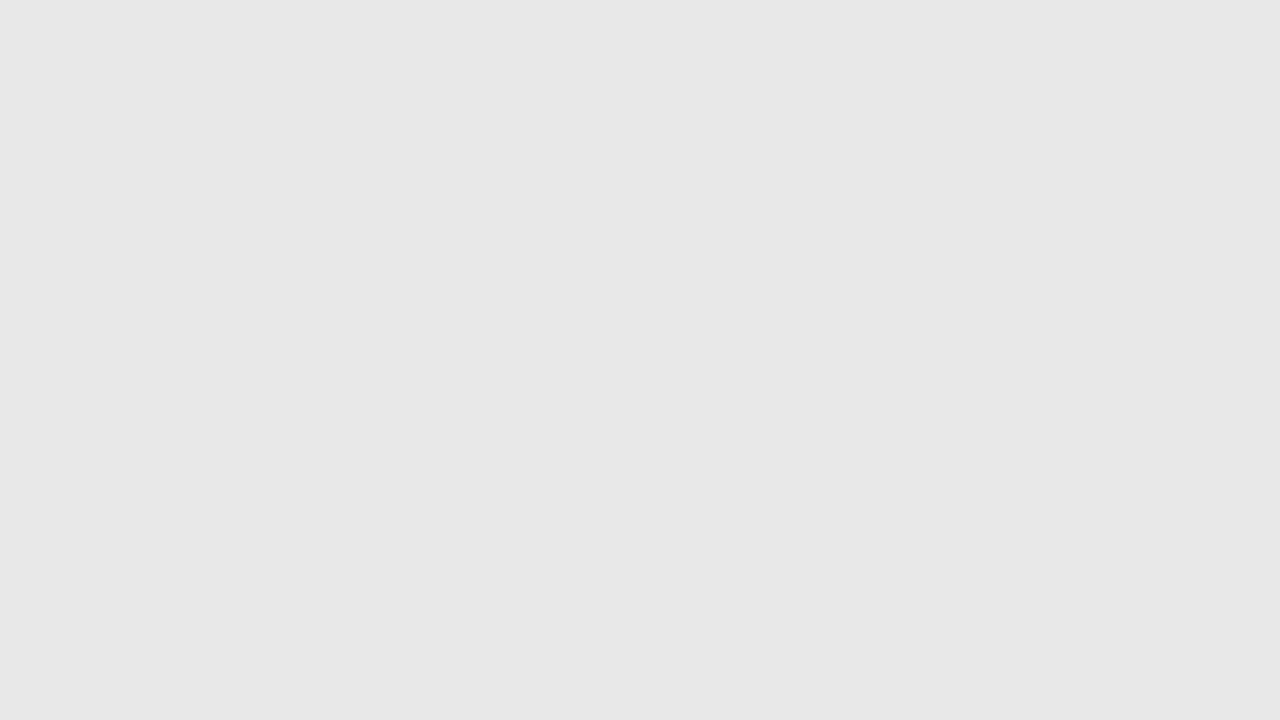

Transaction table loaded after page reload
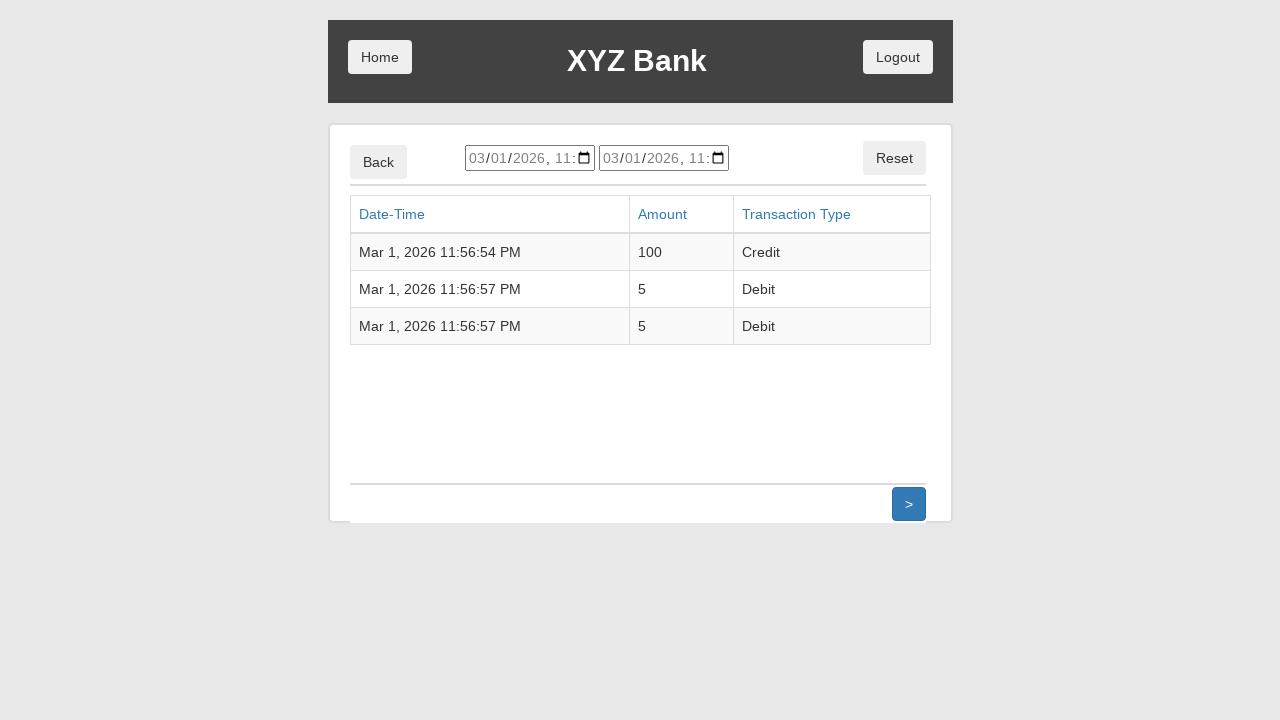

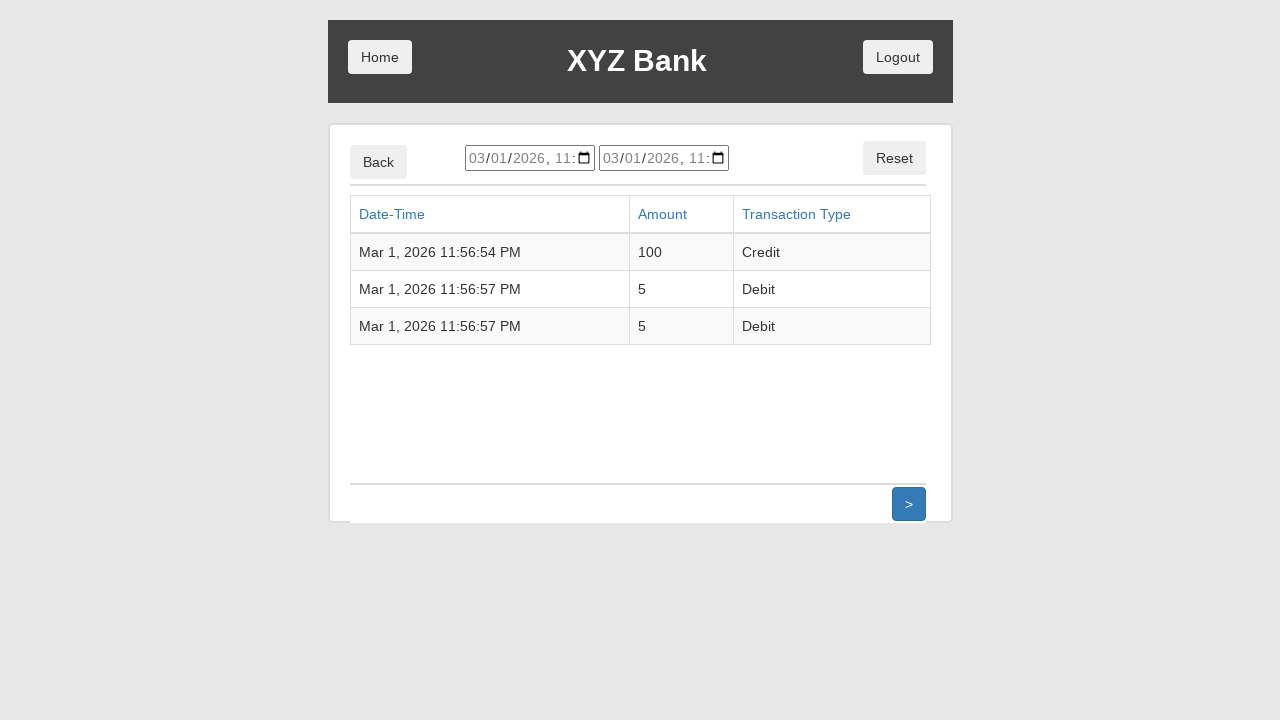